Tests basic browser navigation by visiting a demo e-commerce site, navigating to the same URL again, maximizing the window, and retrieving the page title.

Starting URL: https://demo.nopcommerce.com/

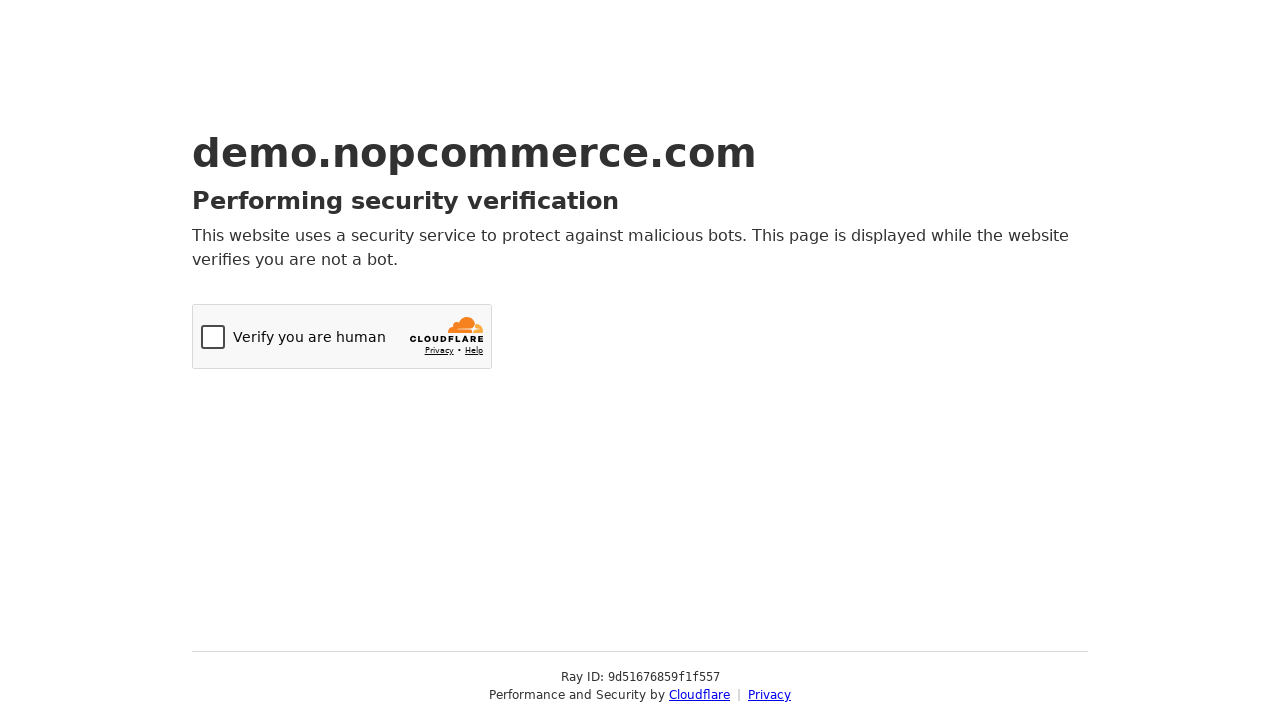

Retrieved current page URL
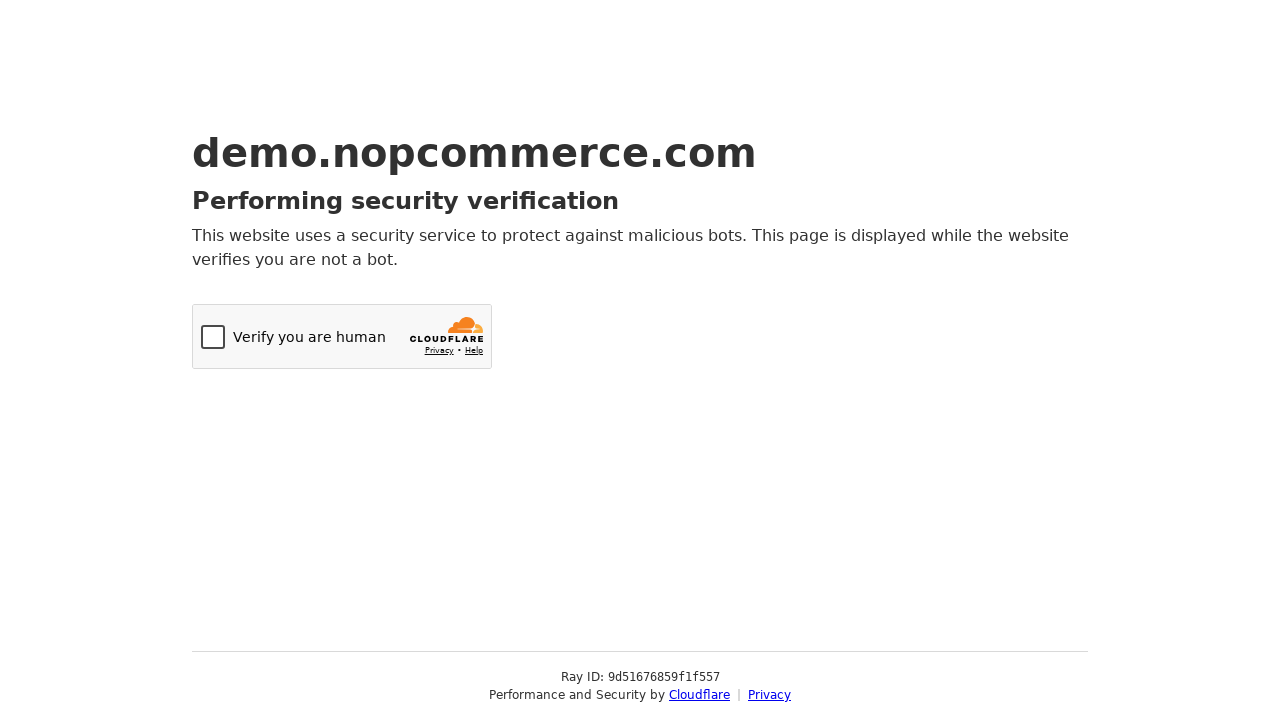

Navigated to https://demo.nopcommerce.com/
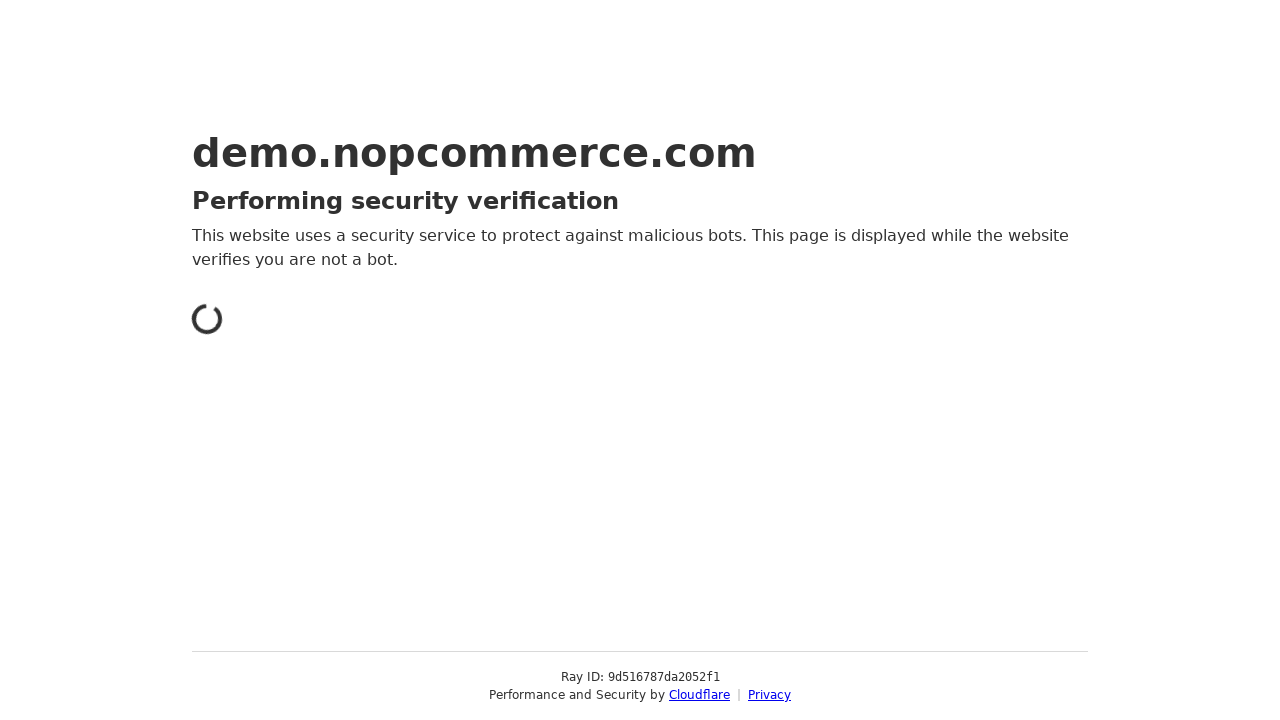

Maximized window to 1920x1080 viewport
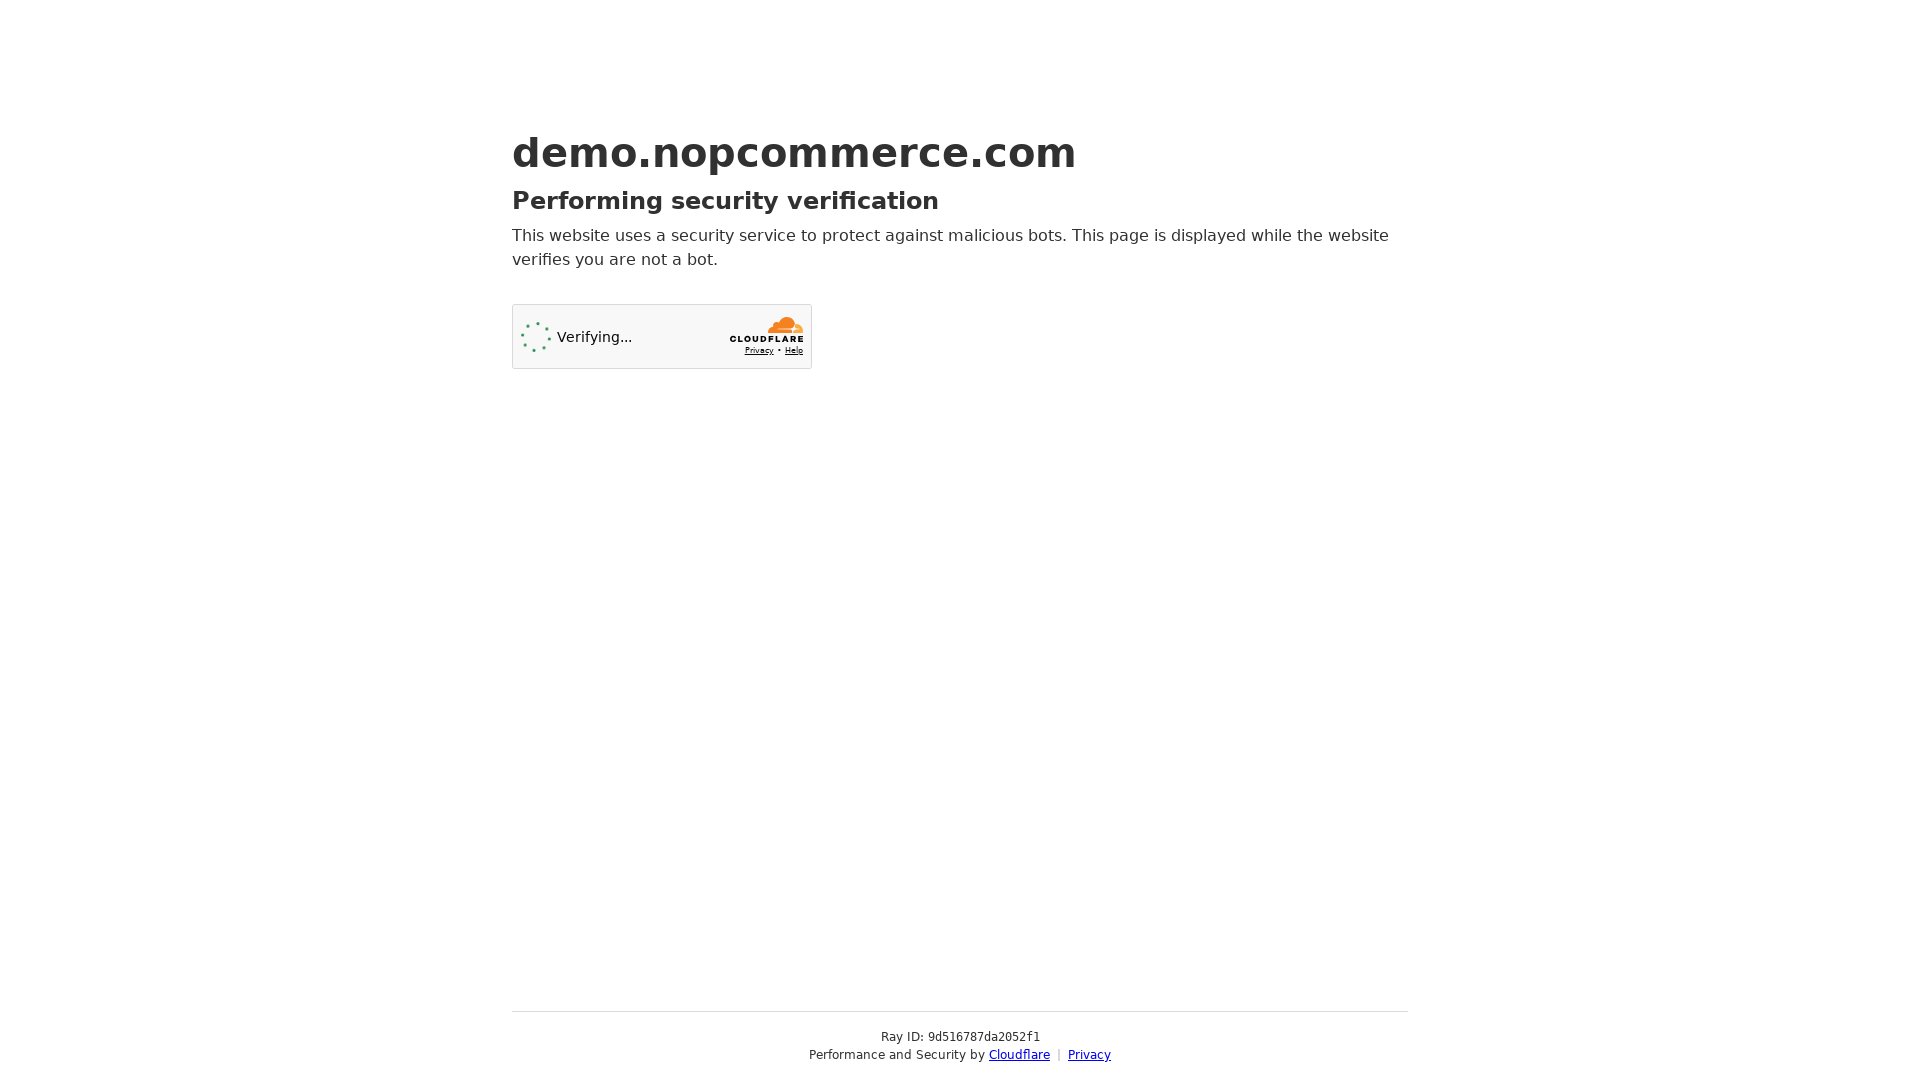

Retrieved page title: Just a moment...
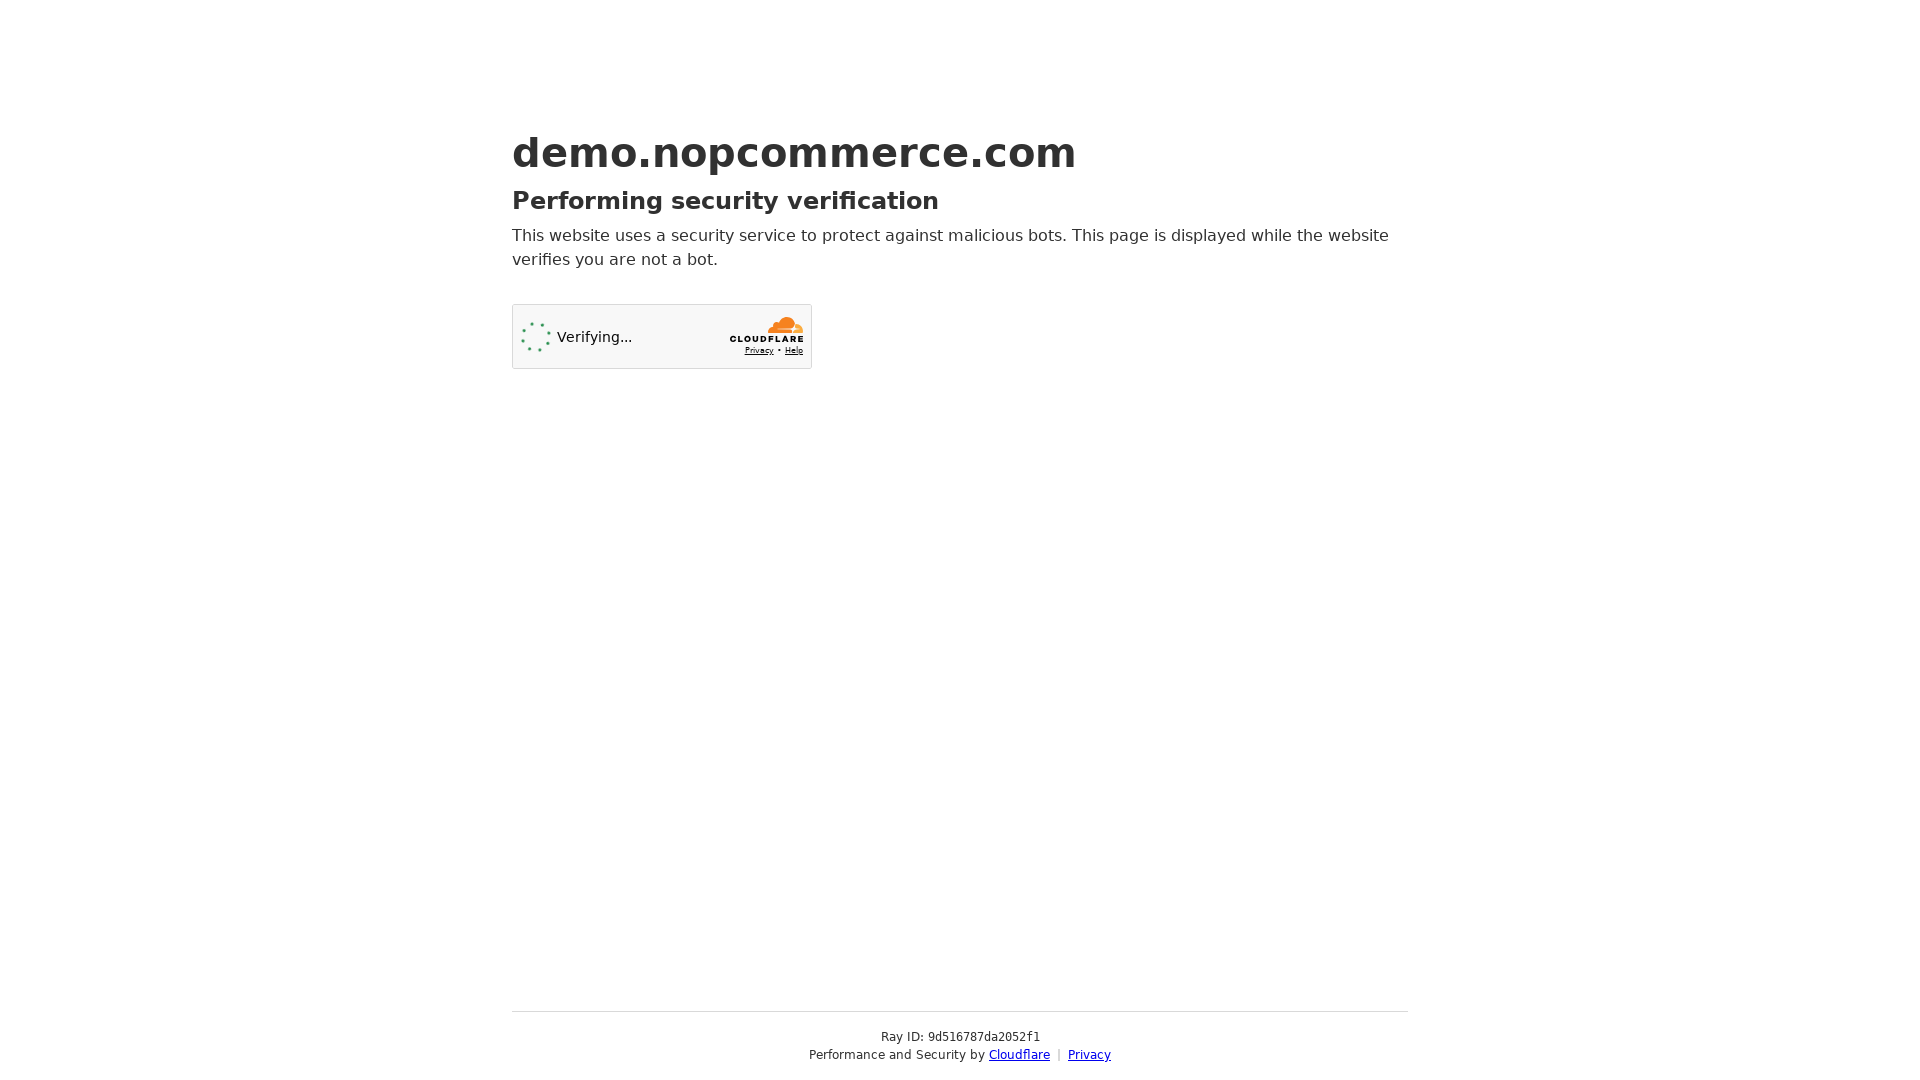

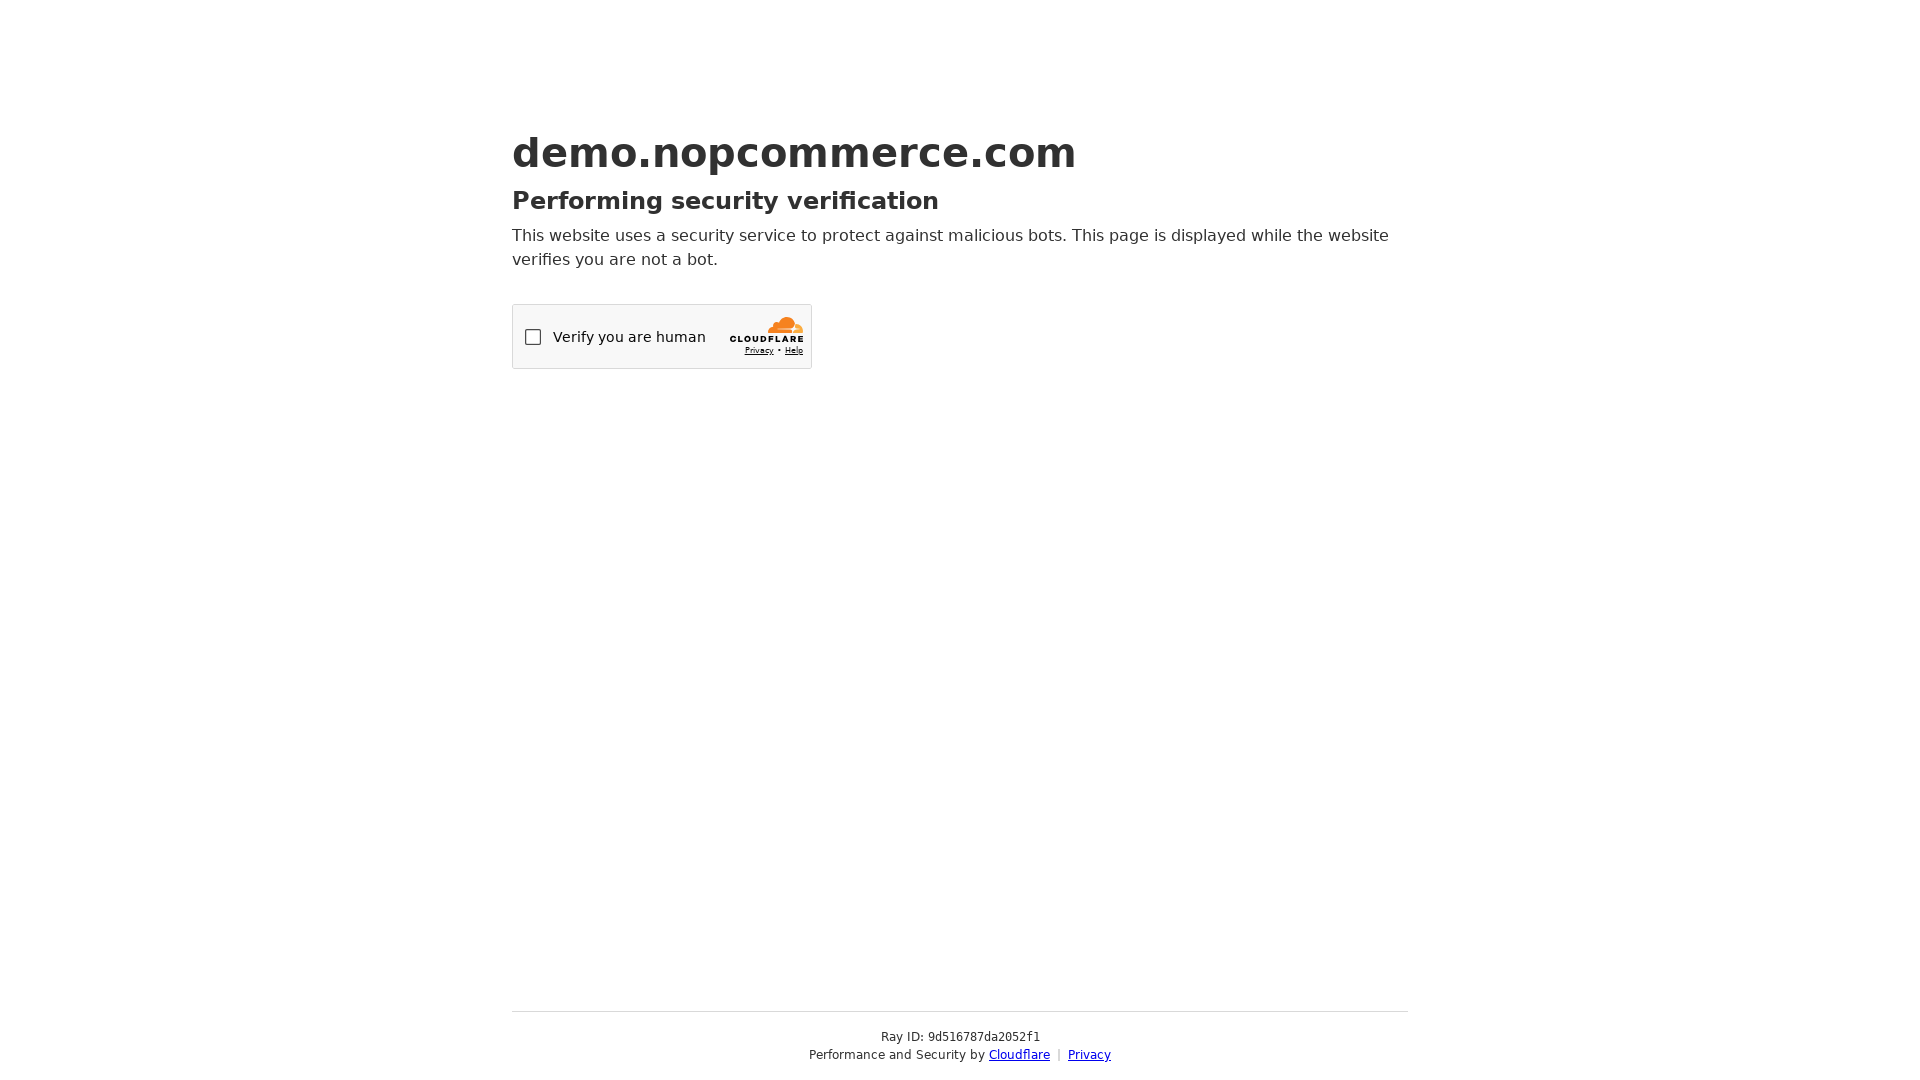